Tests that the dropdown contains exactly 3 options

Starting URL: https://the-internet.herokuapp.com/

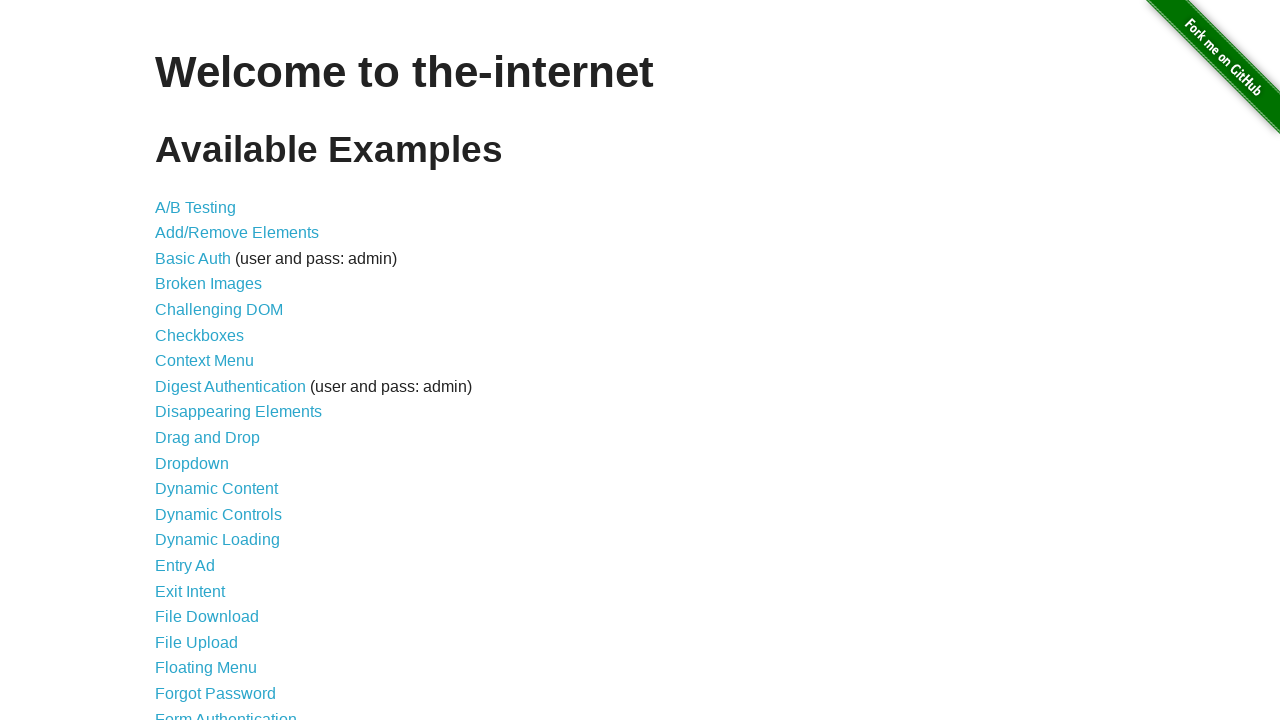

Clicked on the Dropdown link from the home page at (192, 463) on a[href='/dropdown']
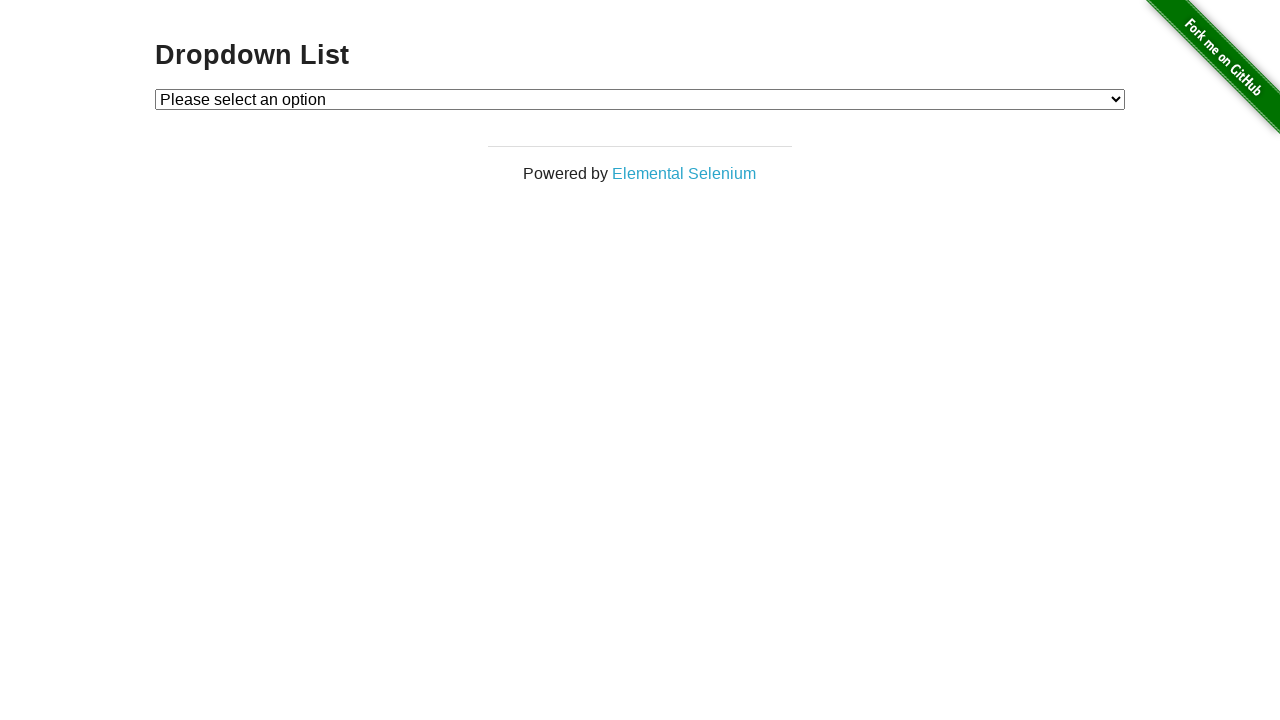

Retrieved all dropdown options from the #dropdown element
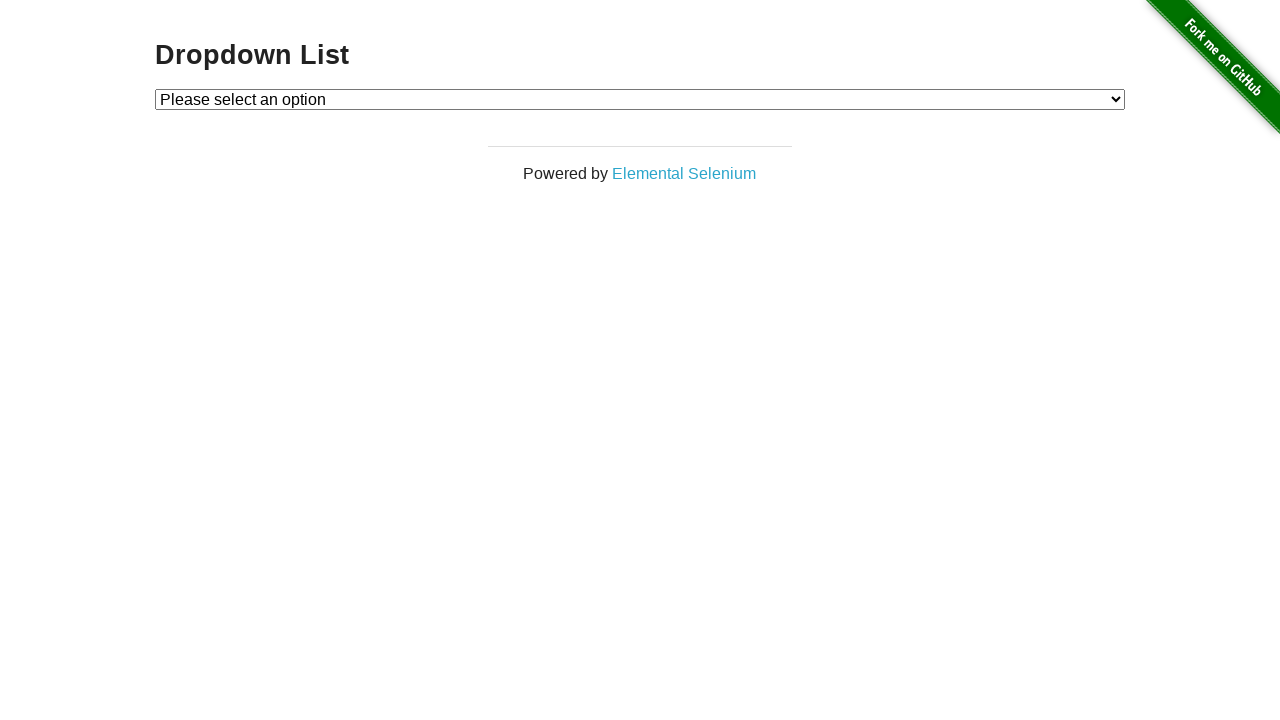

Verified that dropdown contains exactly 3 options
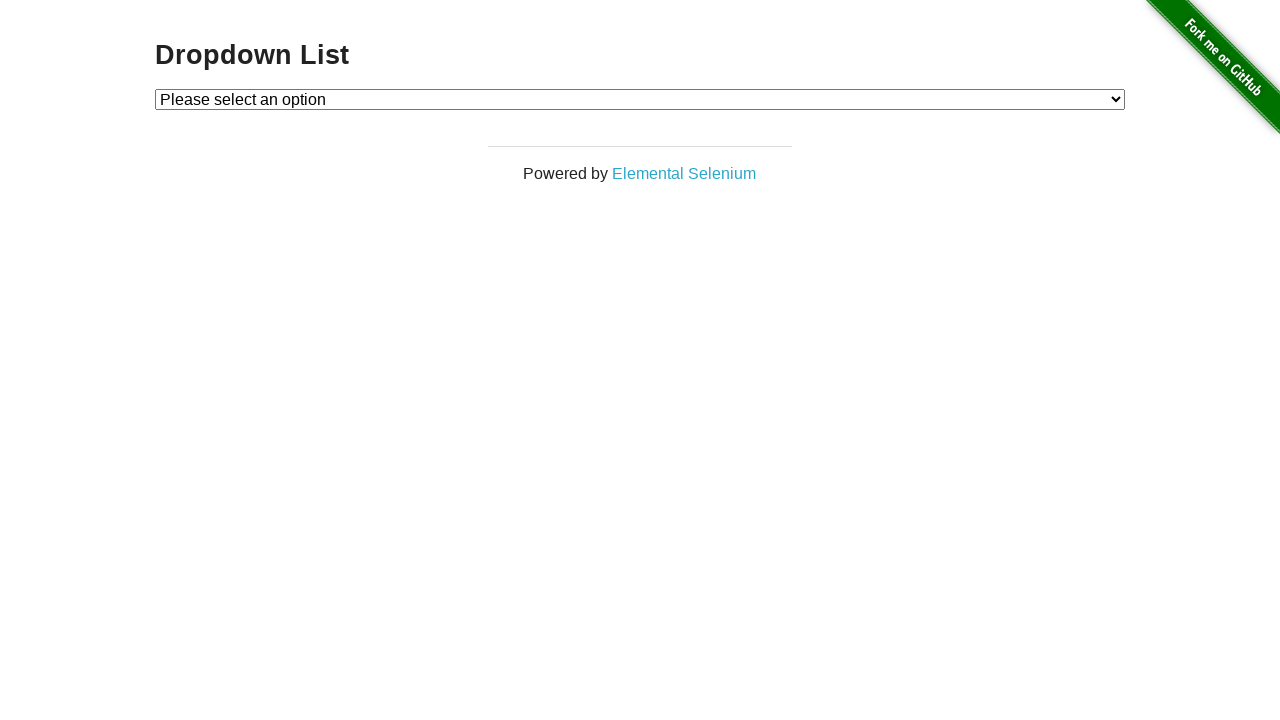

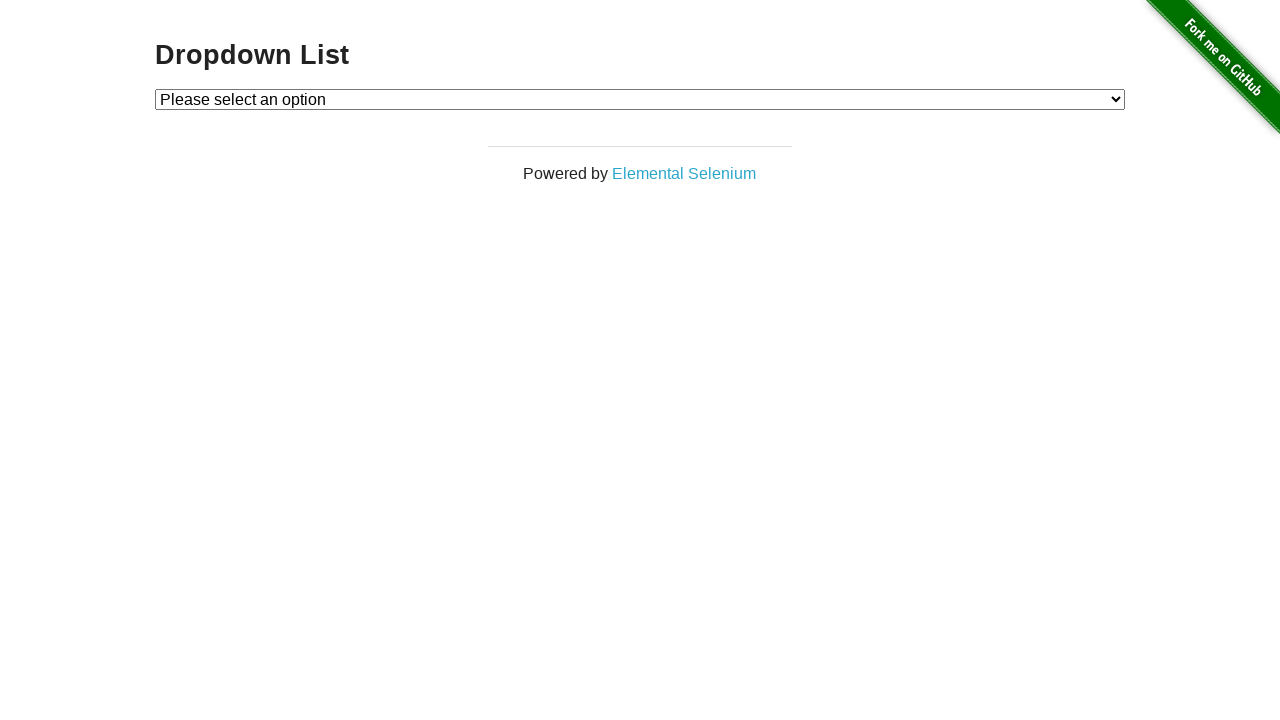